Tests email validation by entering invalid email formats and verifying the appropriate error messages are displayed.

Starting URL: https://alada.vn/tai-khoan/dang-ky.html

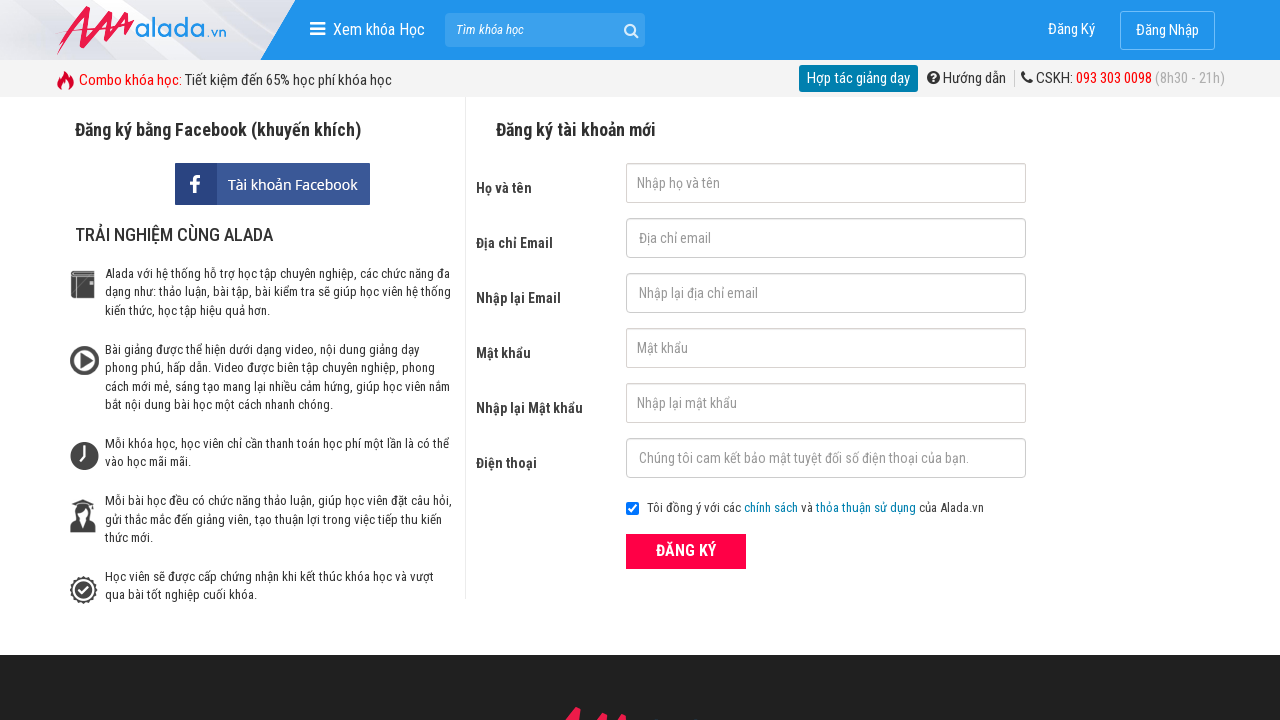

Filled name field with 'Tu Thi Tra My' on //input[@id='txtFirstname']
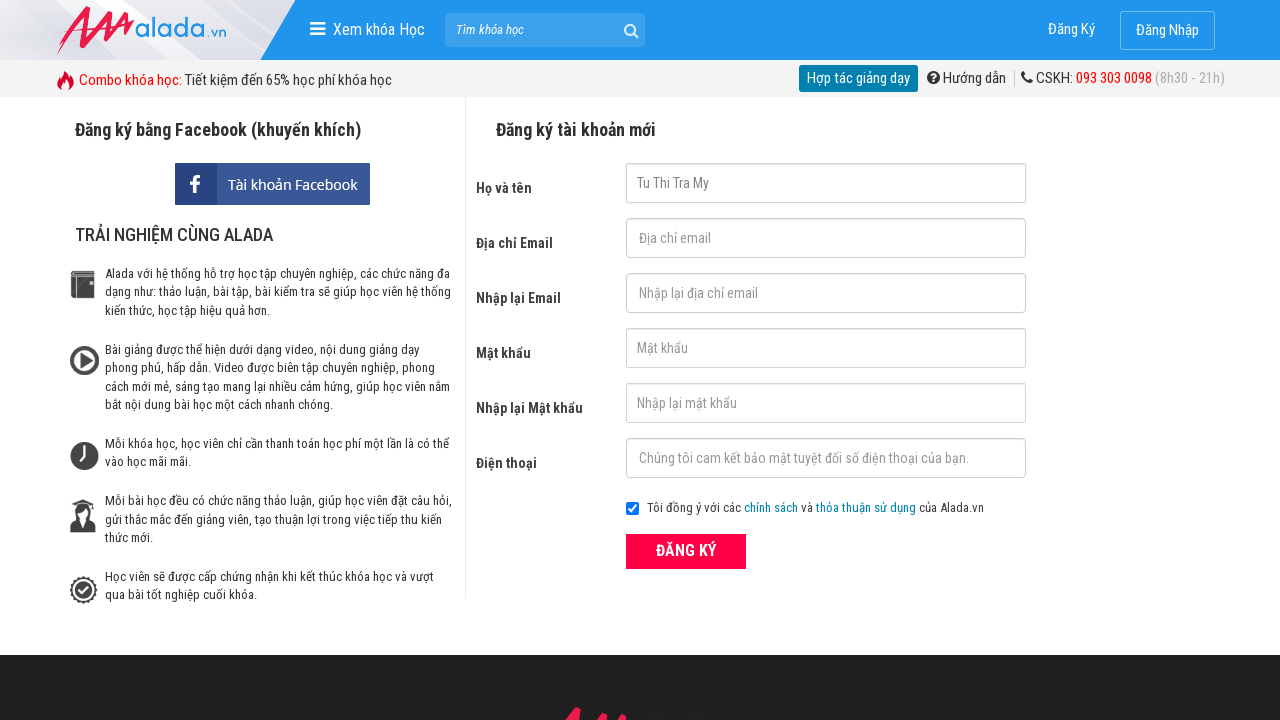

Filled email field with invalid format '123@456@343' on //input[@id='txtEmail']
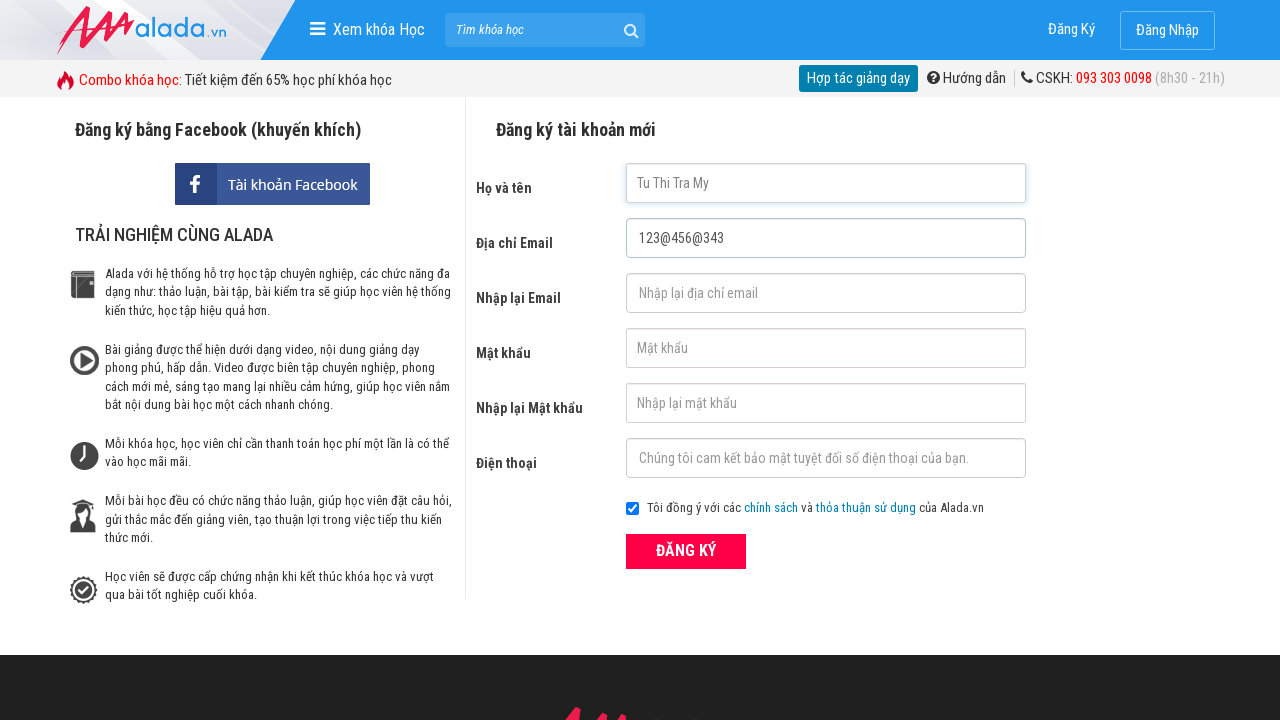

Filled confirm email field with invalid format '25632@4t37@4' on //input[@id='txtCEmail']
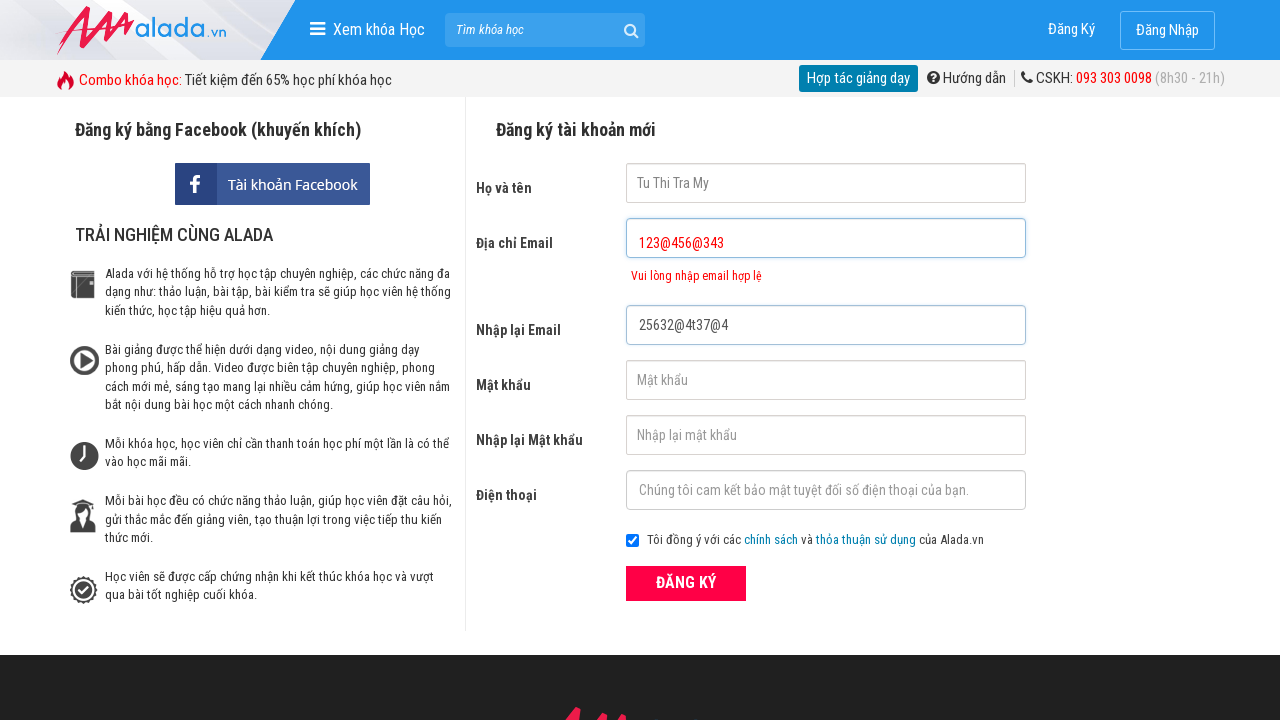

Filled password field with 'myqui07' on //input[@id='txtPassword']
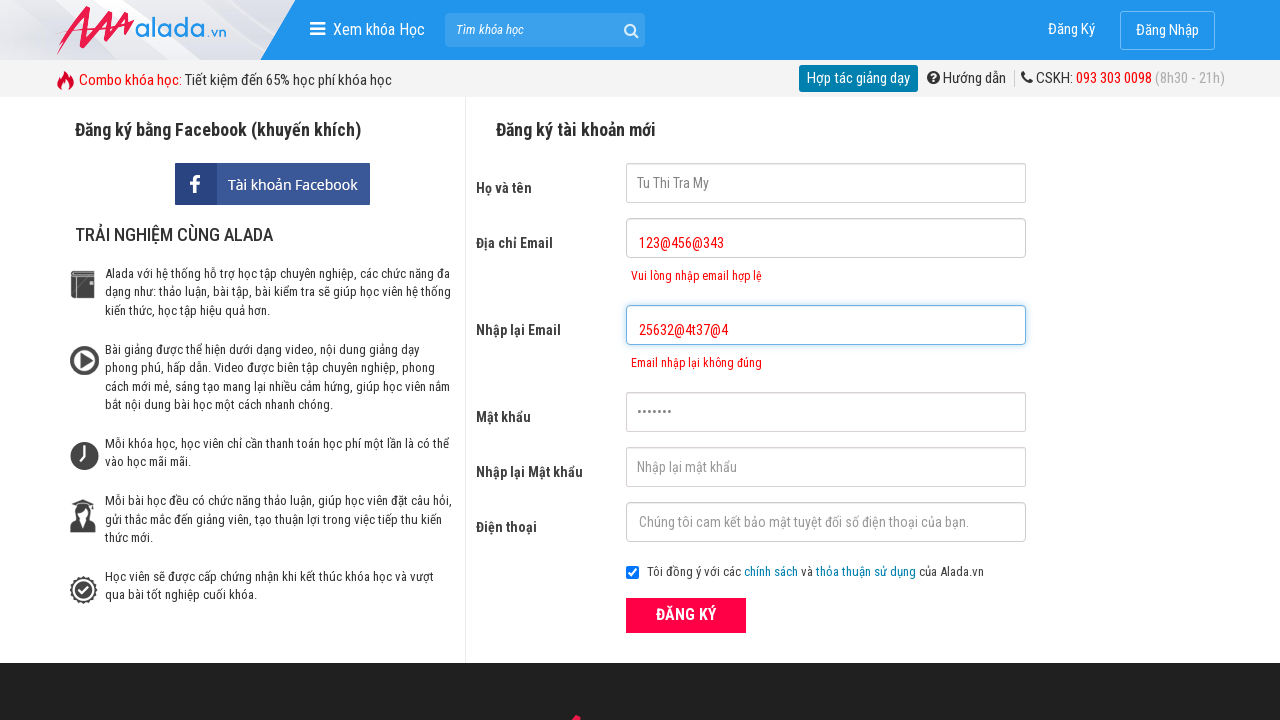

Filled confirm password field with 'myqui07' on //input[@id='txtCPassword']
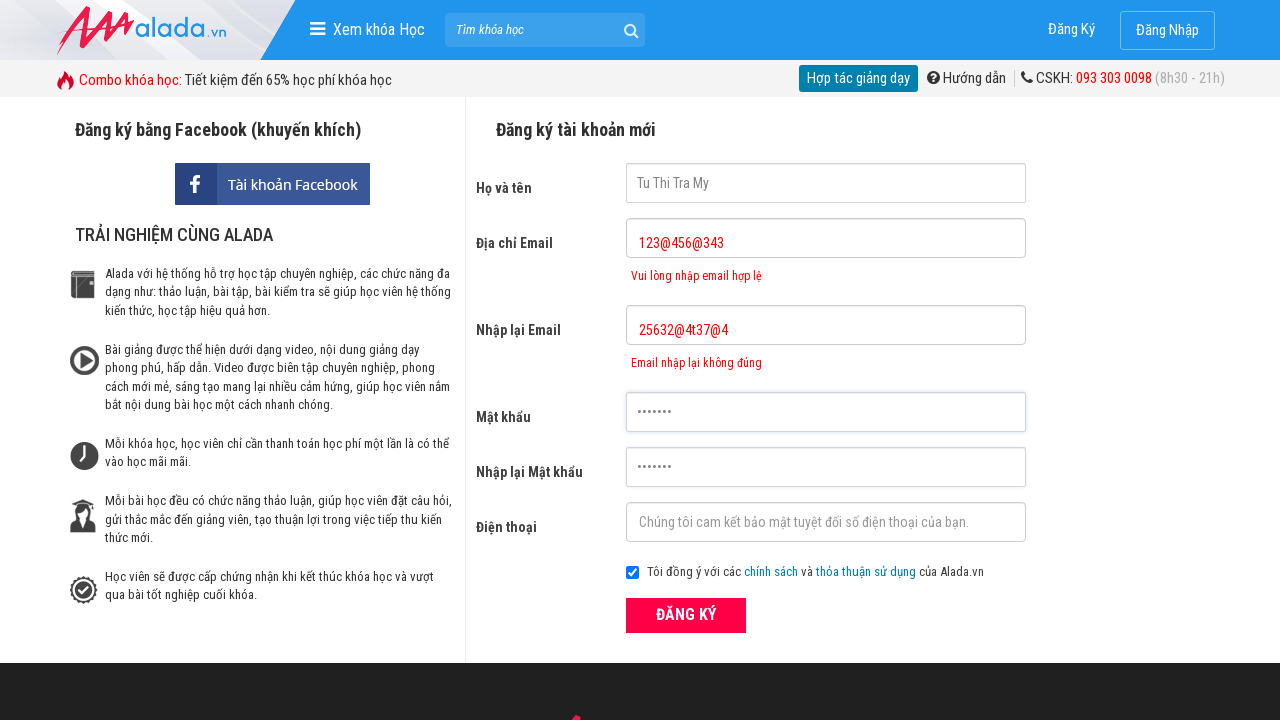

Filled phone number field with '0934575102' on //input[@id='txtPhone']
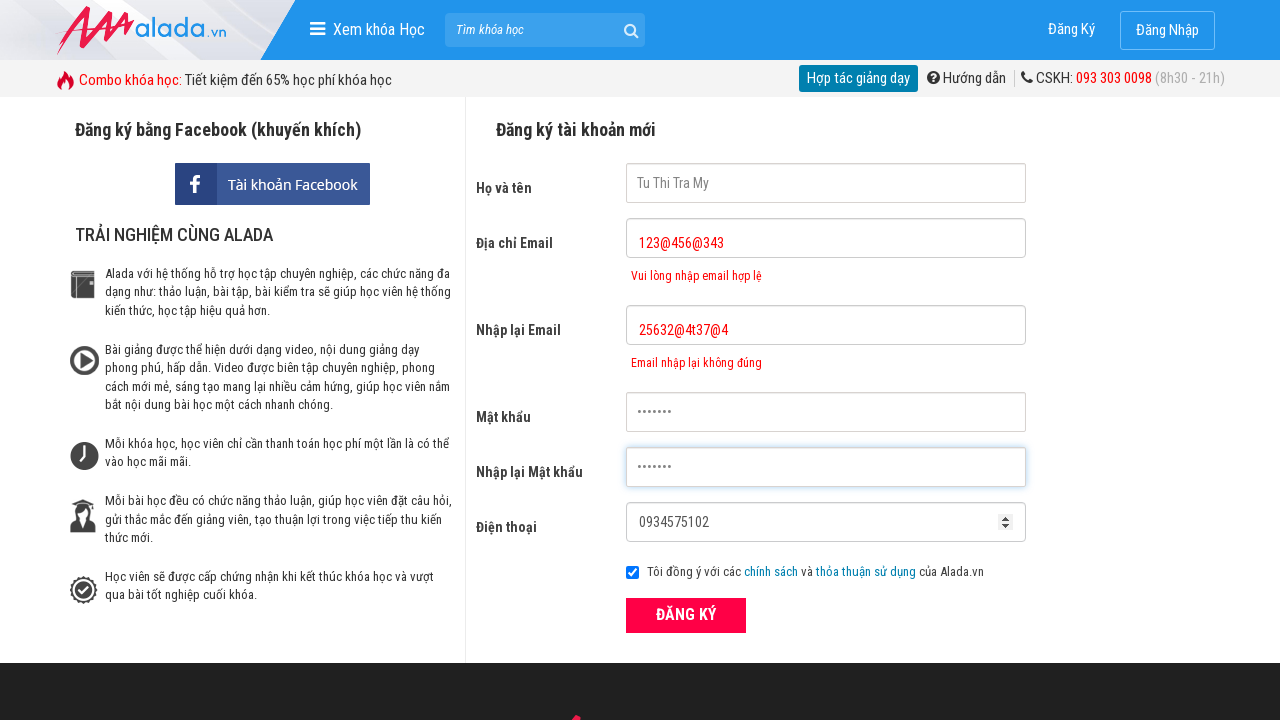

Clicked ĐĂNG KÝ (Register) button at (686, 615) on xpath=//div[@class='field_btn']/button[text()='ĐĂNG KÝ']
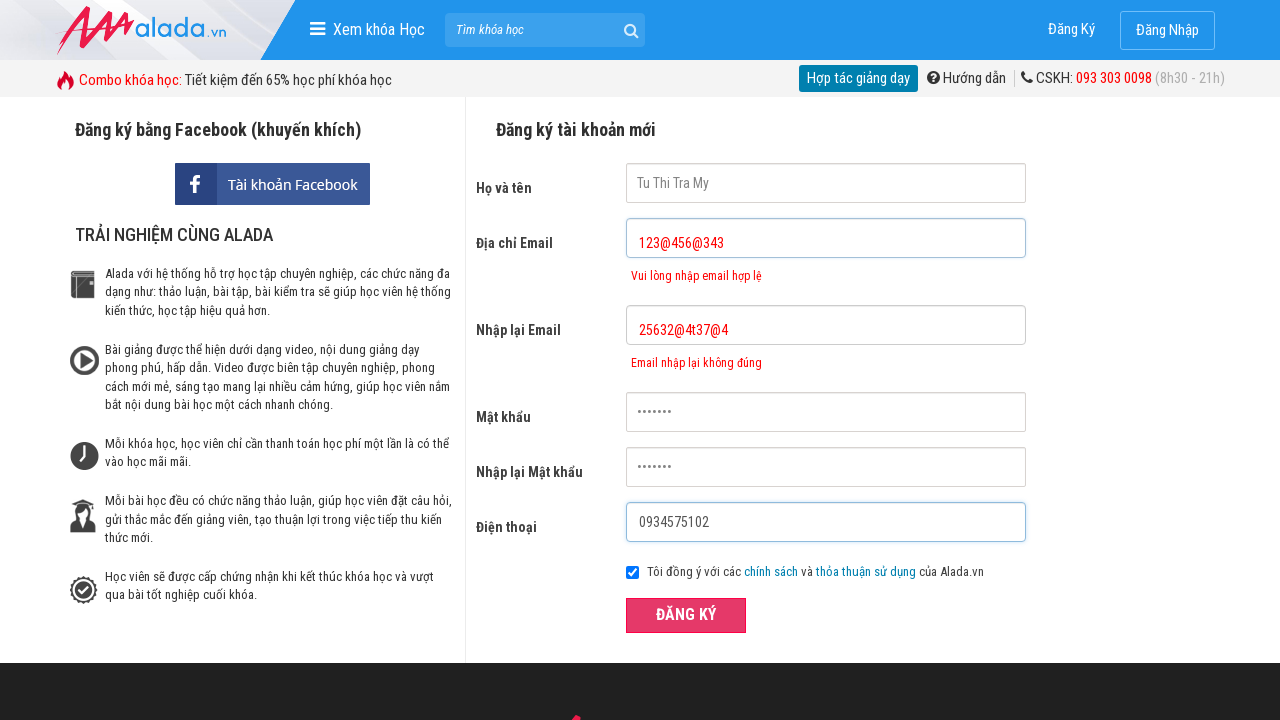

Email error message appeared for invalid email format
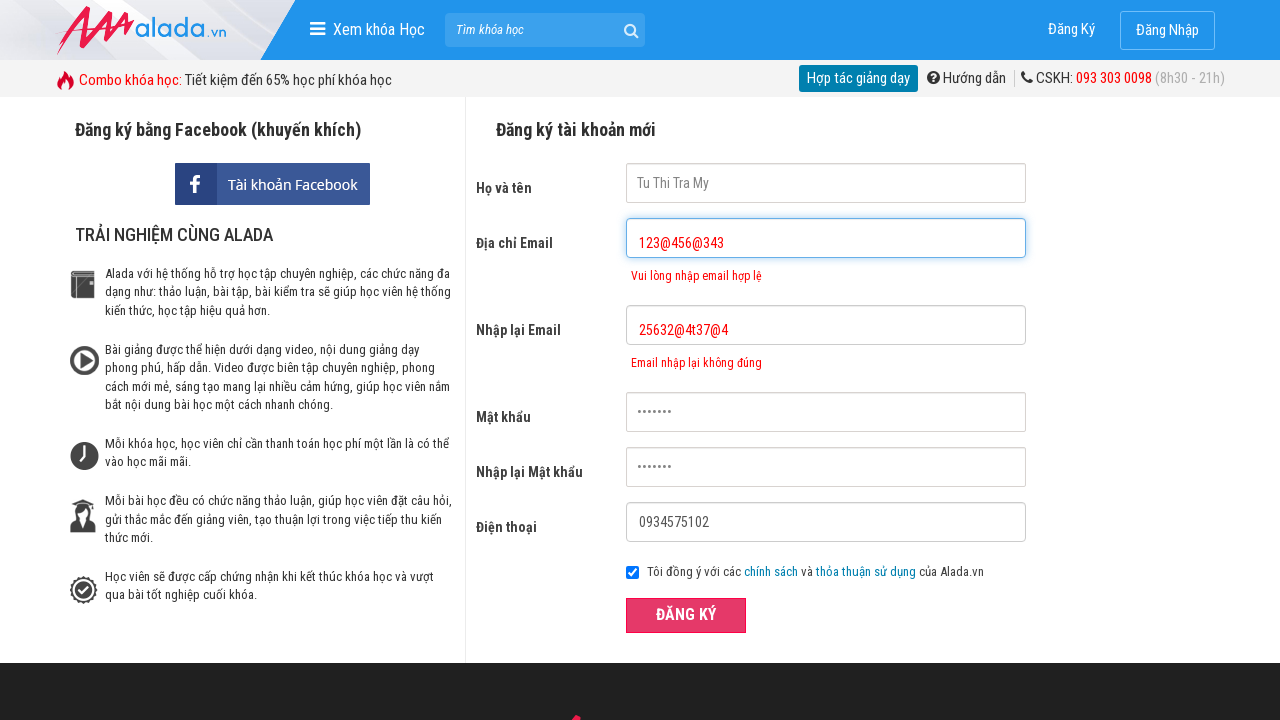

Confirm email error message appeared for invalid email format
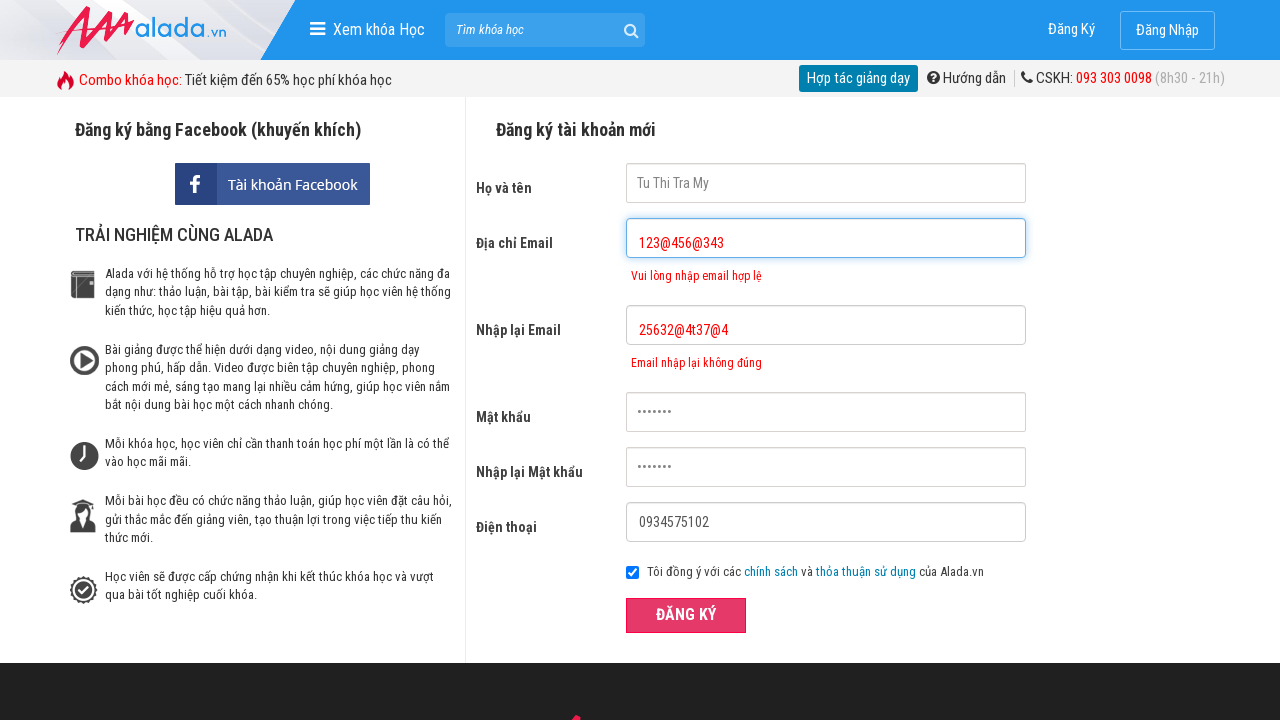

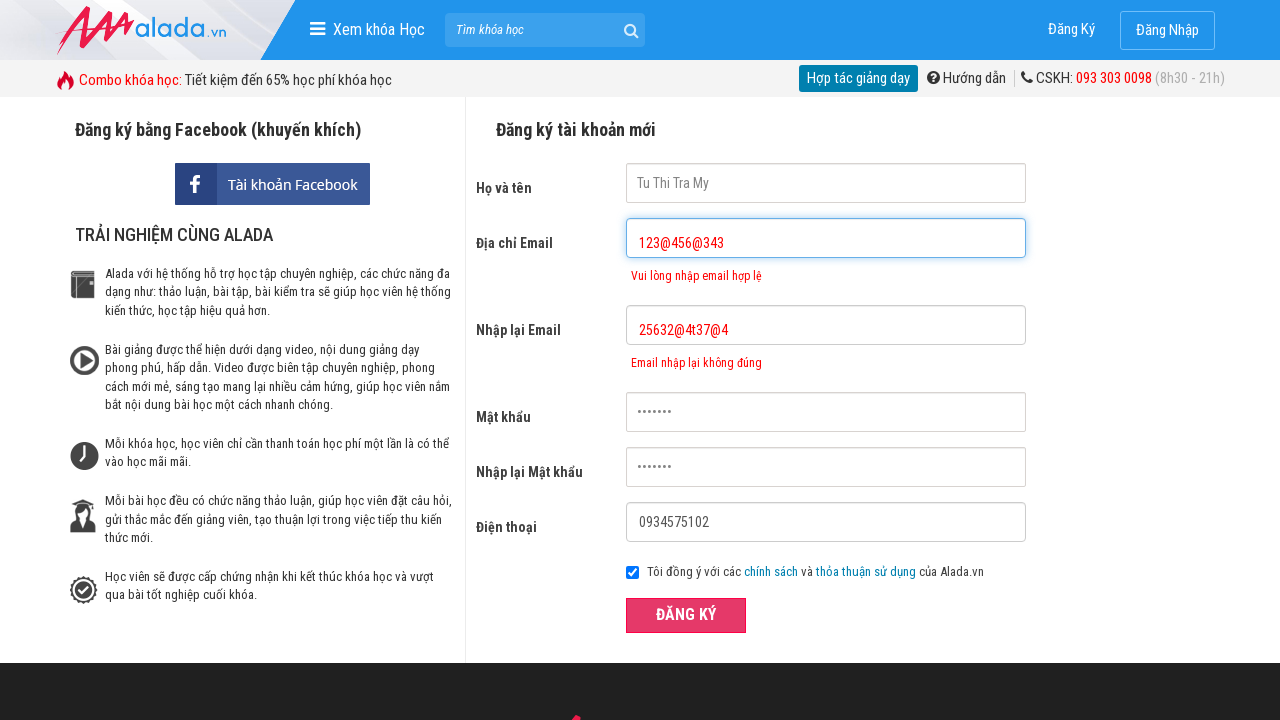